Tests clicking on a potentially broken link and verifying the error page

Starting URL: https://www.leafground.com/link.xhtml

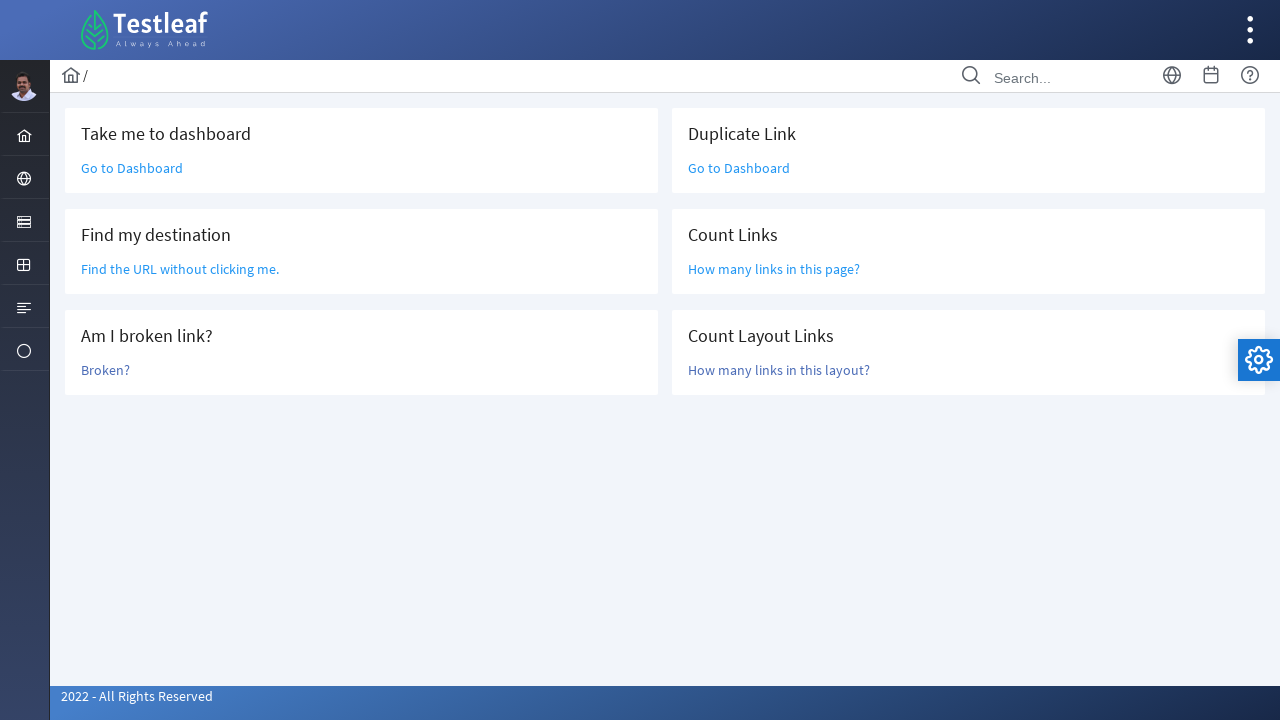

Clicked on the potentially broken link labeled 'Broken?' at (106, 370) on text='Broken?'
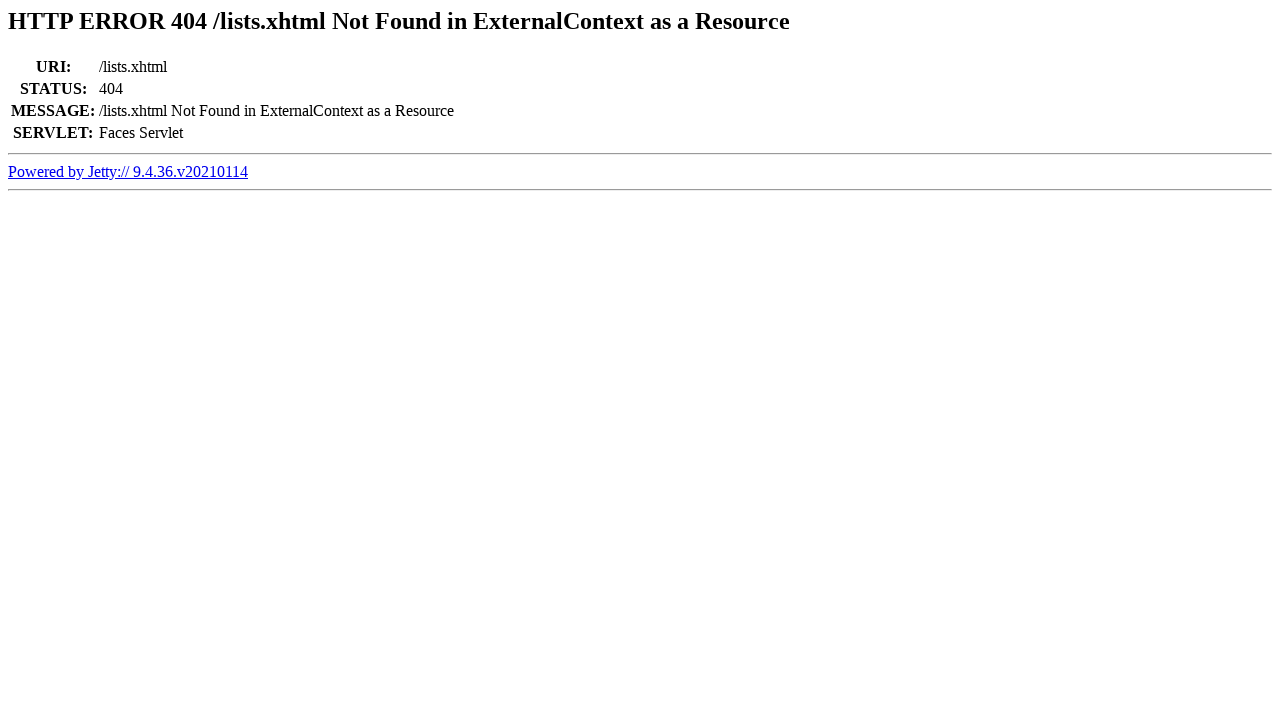

Retrieved page title to verify error page
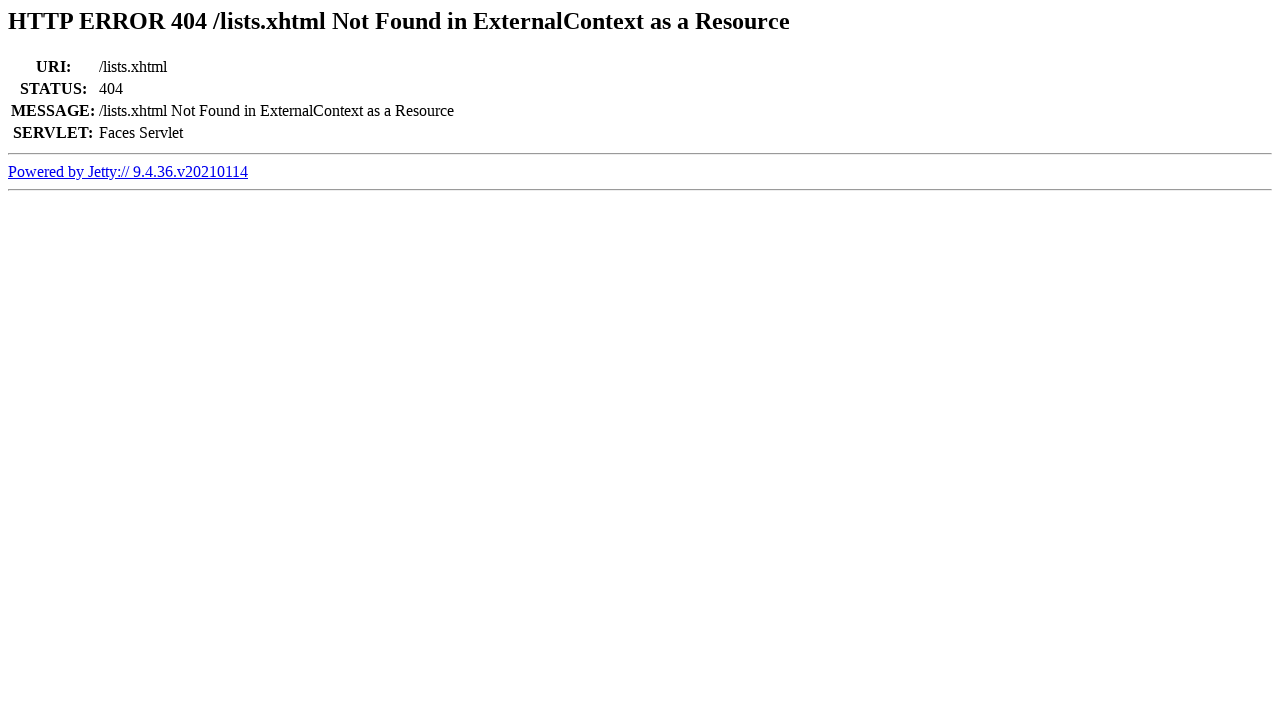

Confirmed that the link is broken - Error 404 page displayed
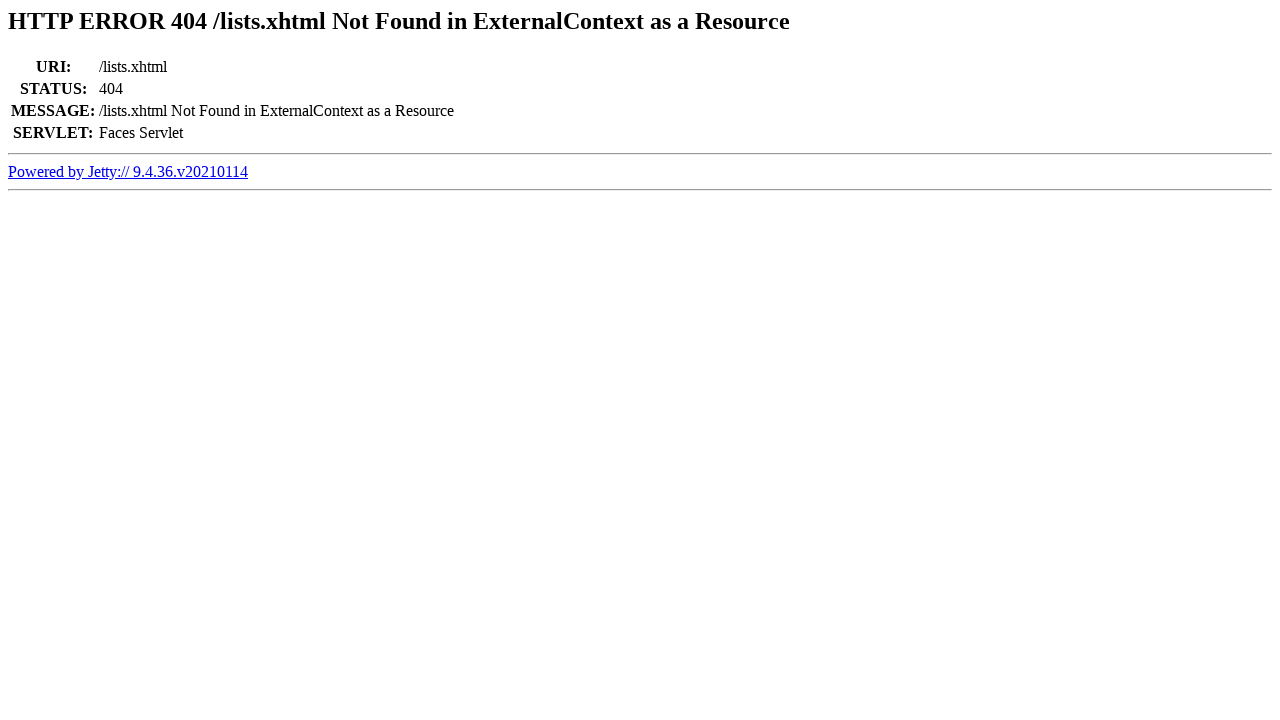

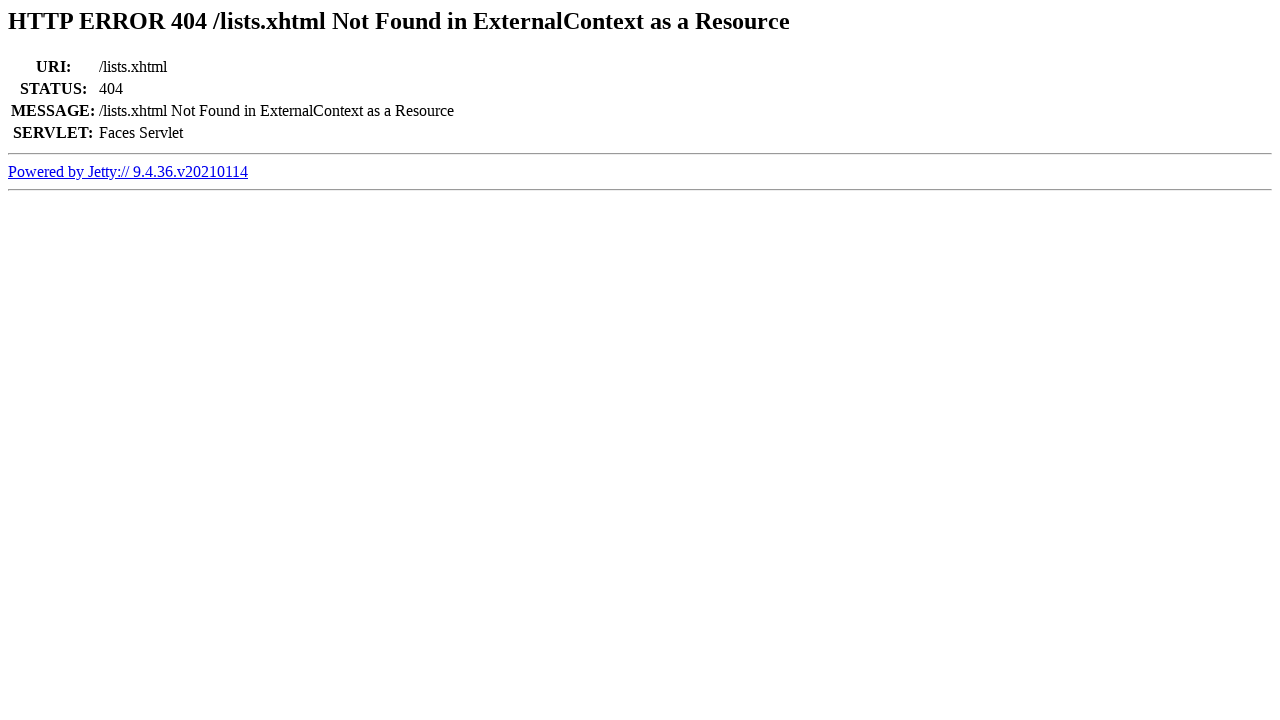